Navigates to a demo store, clicks on the cart link, and then clicks on the My Account link

Starting URL: http://demostore.supersqa.com/shop/

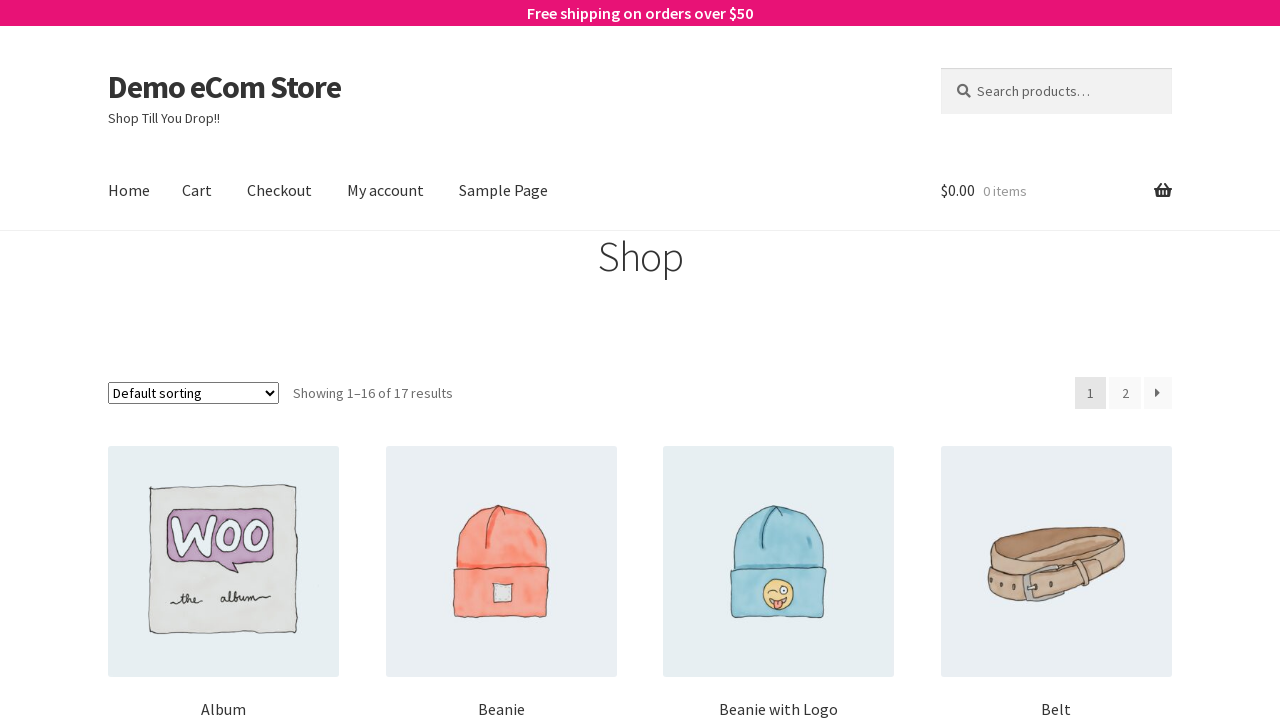

Clicked on the cart link at (1056, 191) on xpath=//*[@id="site-header-cart"]/li[1]/a
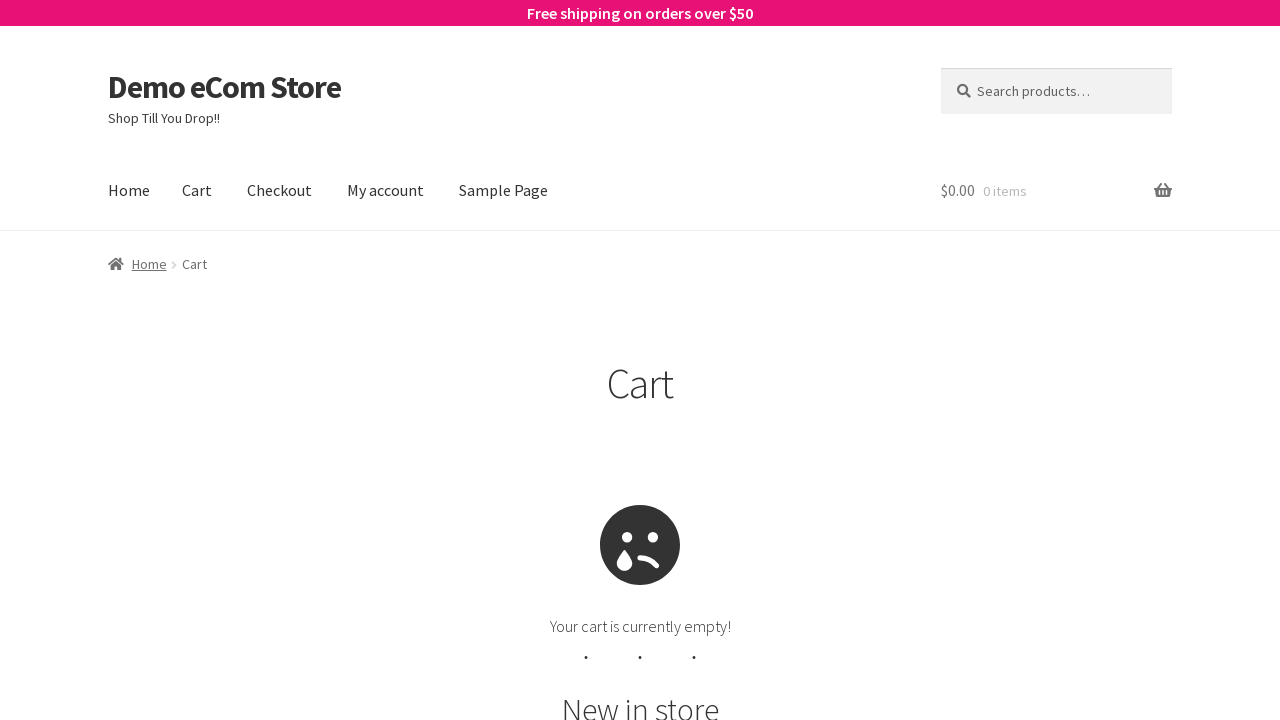

Clicked on the My Account link at (386, 191) on xpath=//*[@id="site-navigation"]/div[1]/ul/li[4]/a
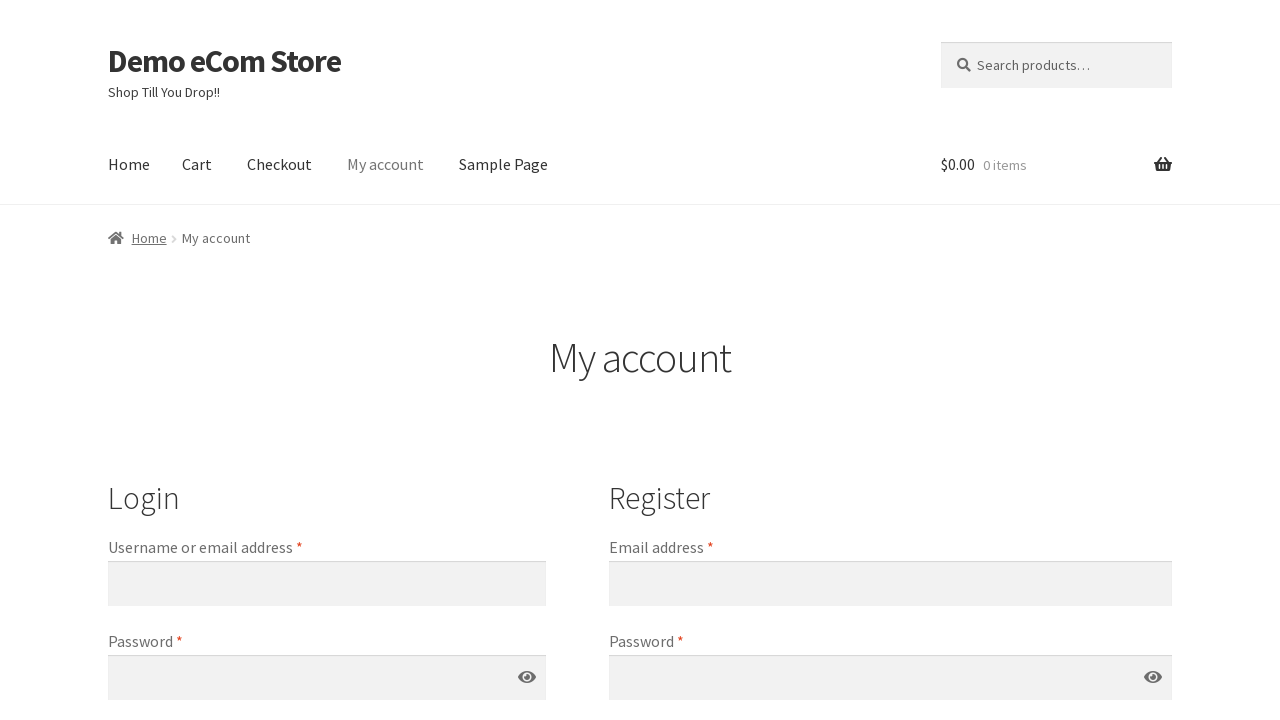

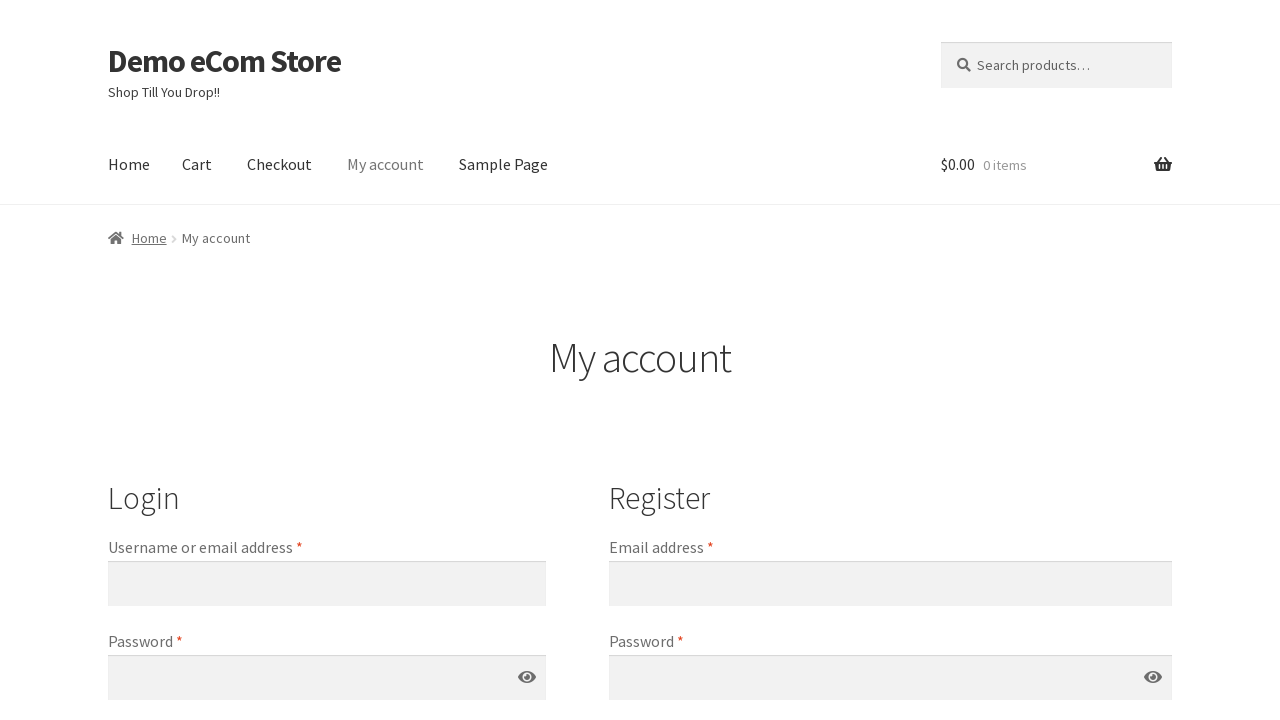